Tests key press detection by pressing the Escape key and verifying the result text displays the correct key name

Starting URL: https://the-internet.herokuapp.com/key_presses

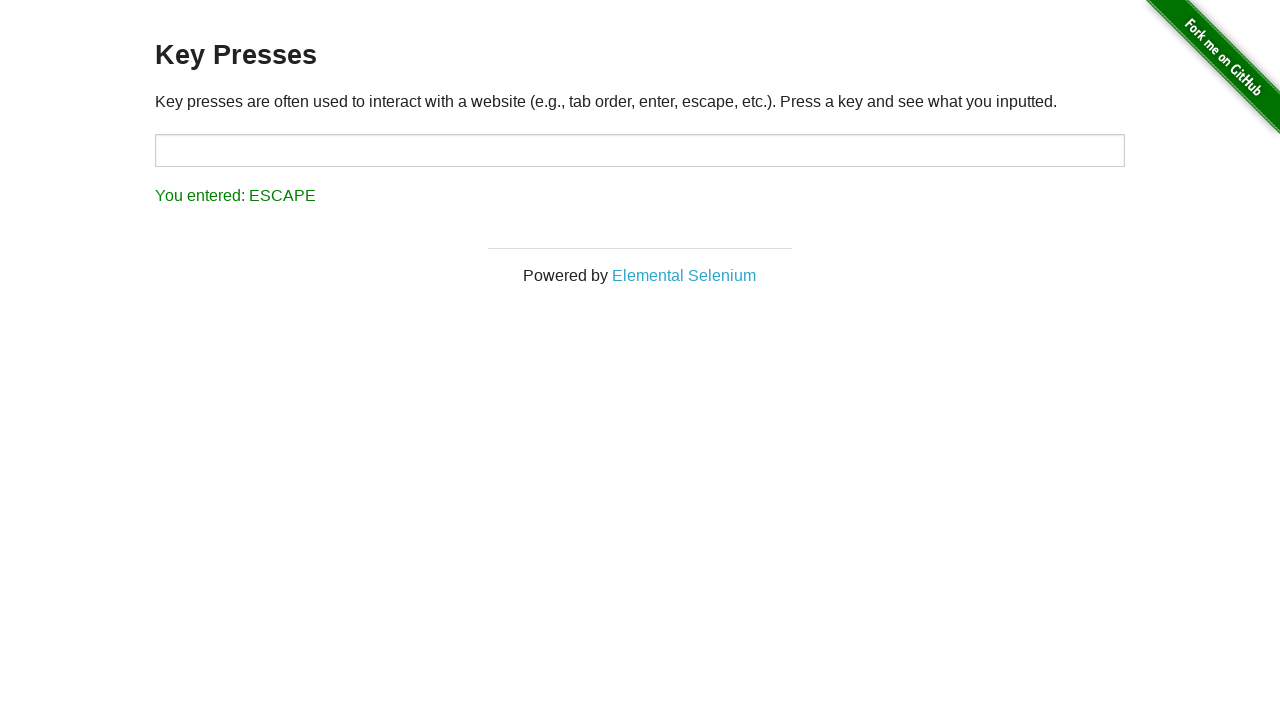

Navigated to key presses test page
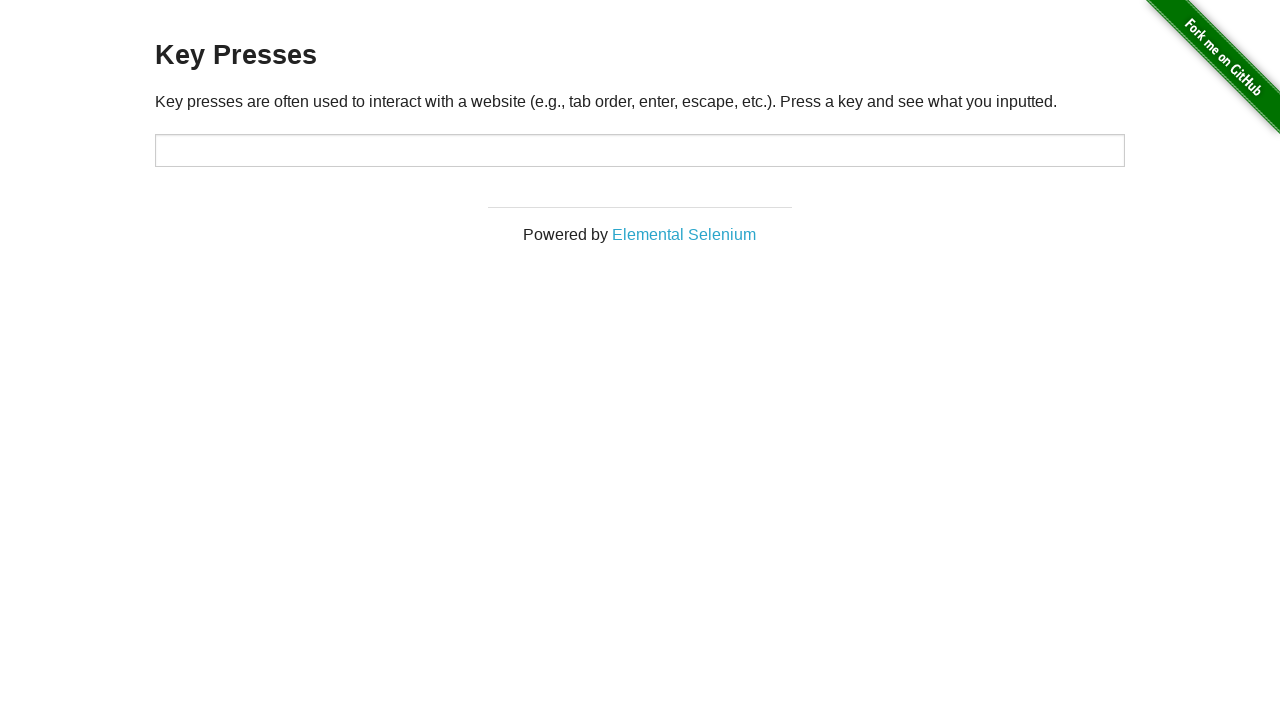

Pressed Escape key
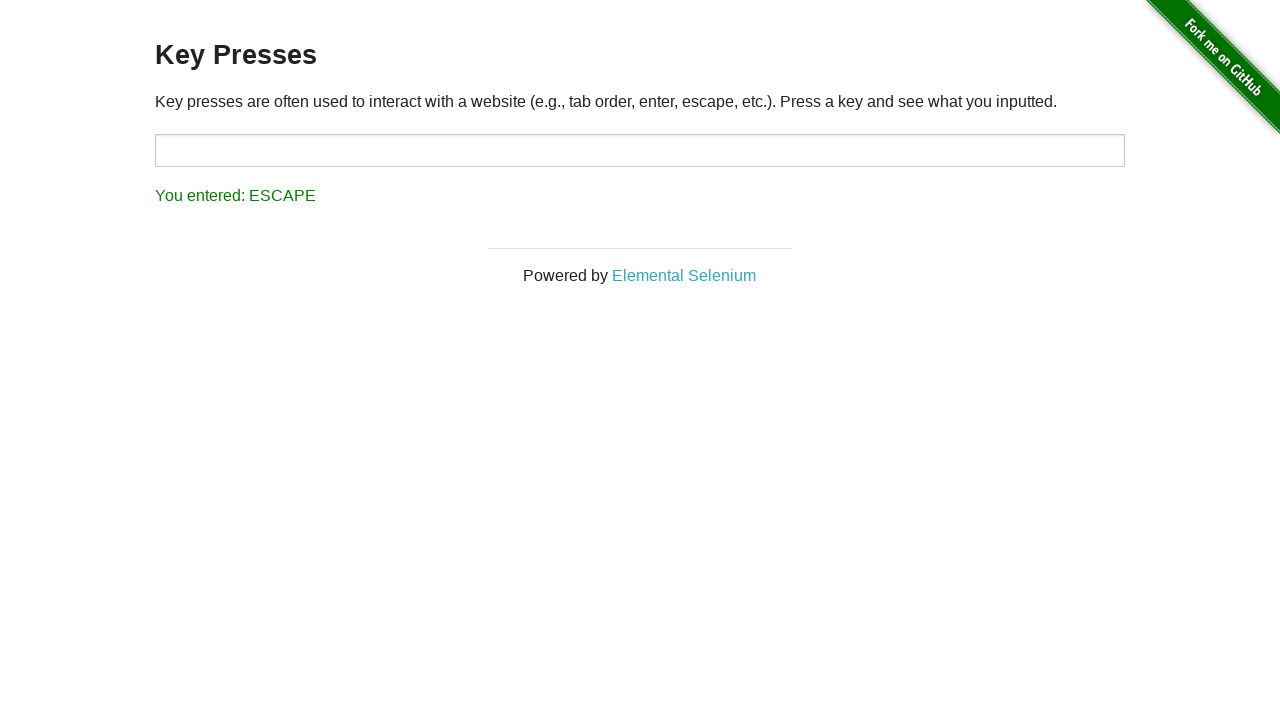

Verified result text displays 'ESCAPE'
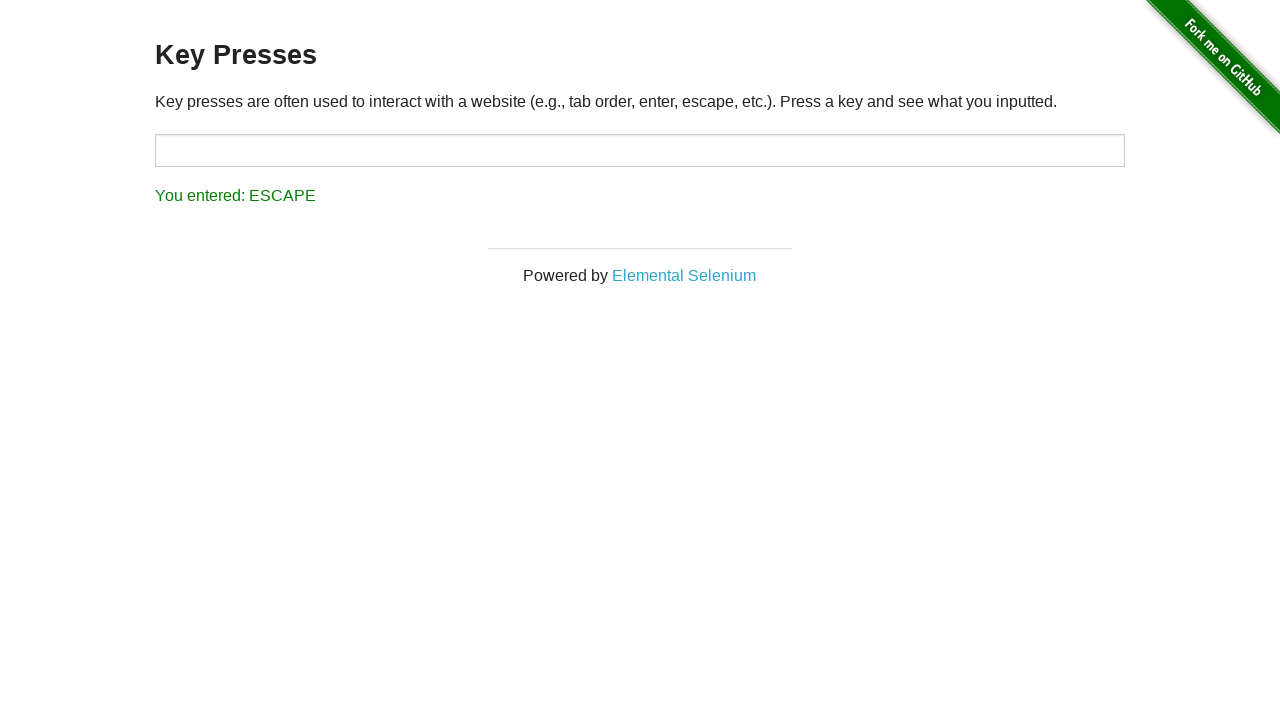

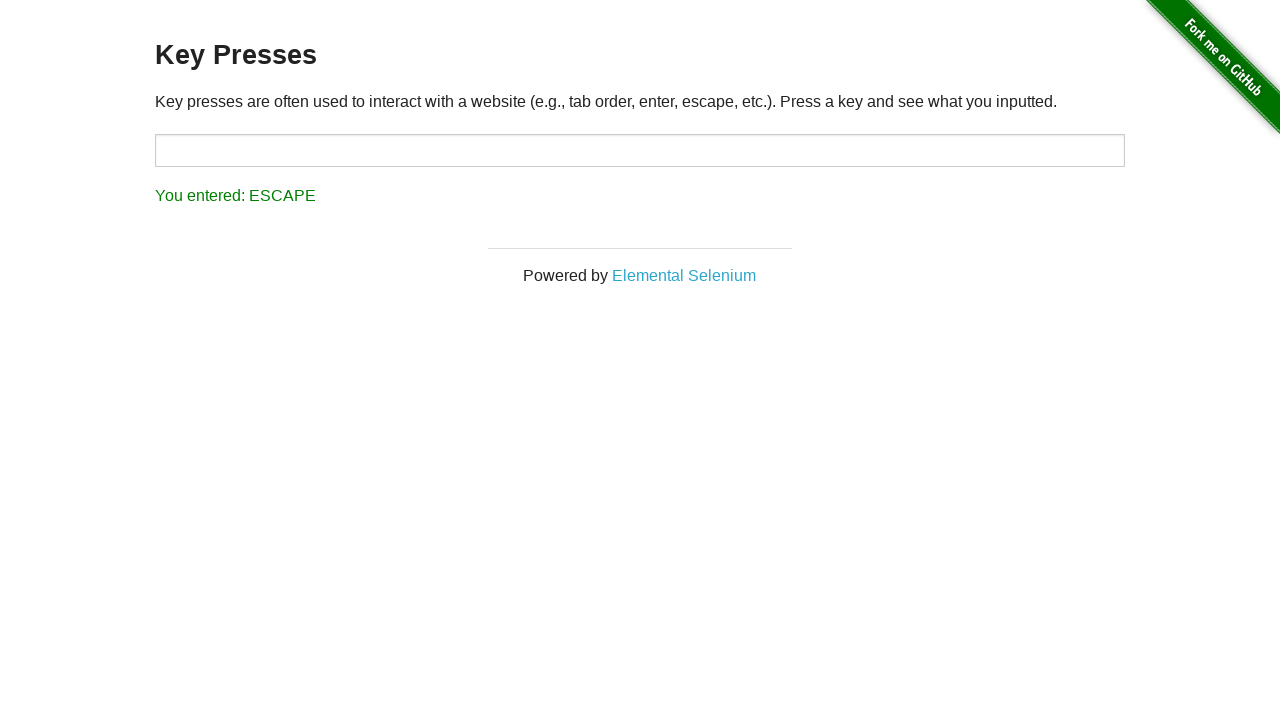